Tests filtering to display only active (incomplete) items

Starting URL: https://demo.playwright.dev/todomvc

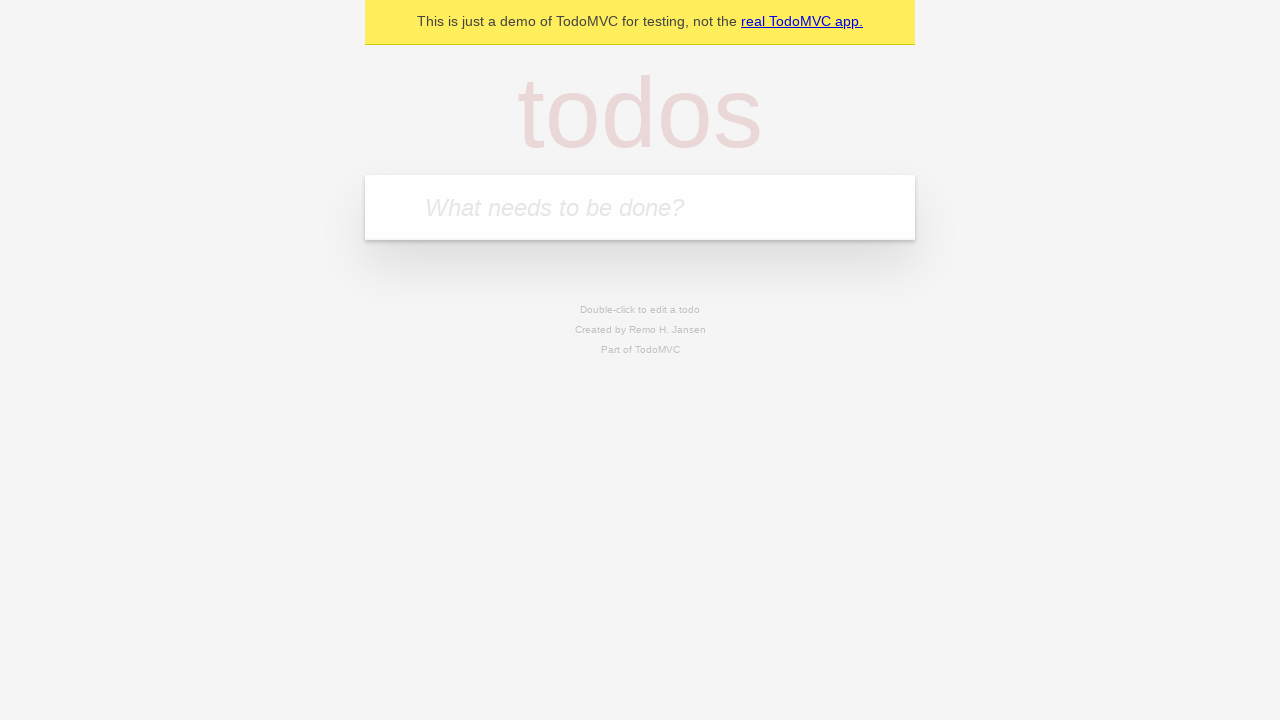

Filled todo input with 'buy some cheese' on internal:attr=[placeholder="What needs to be done?"i]
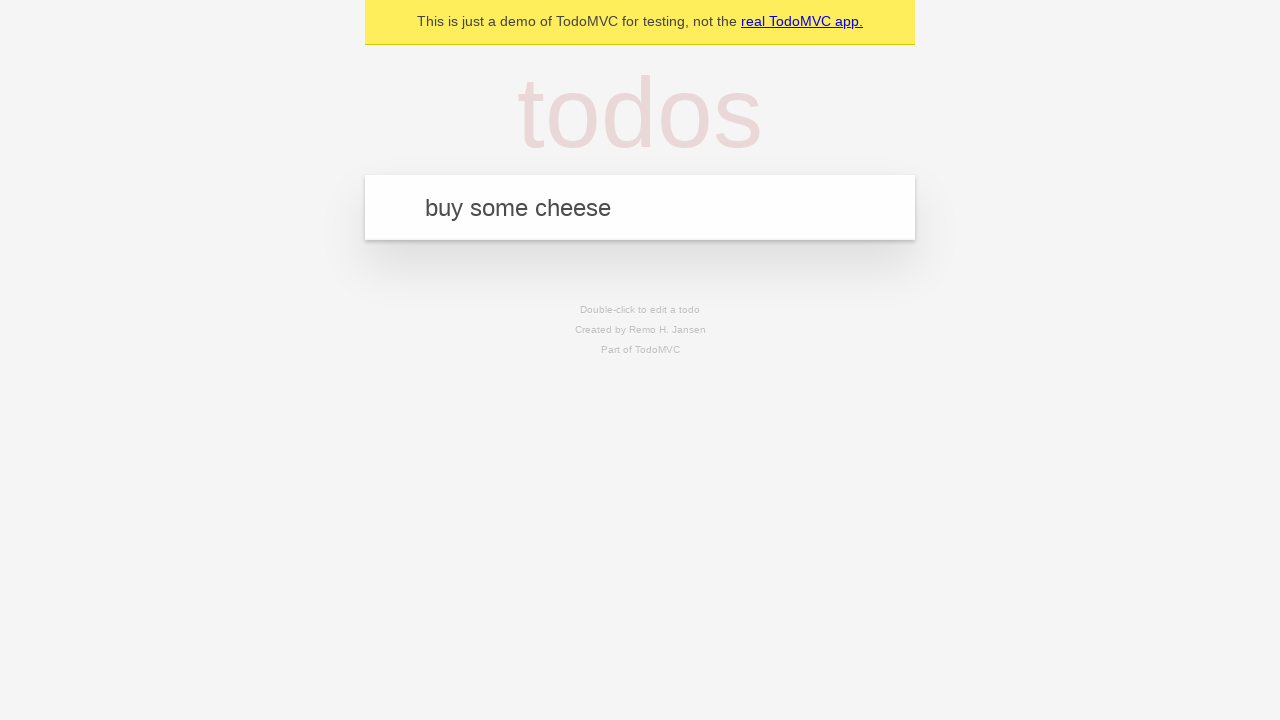

Pressed Enter to create todo 'buy some cheese' on internal:attr=[placeholder="What needs to be done?"i]
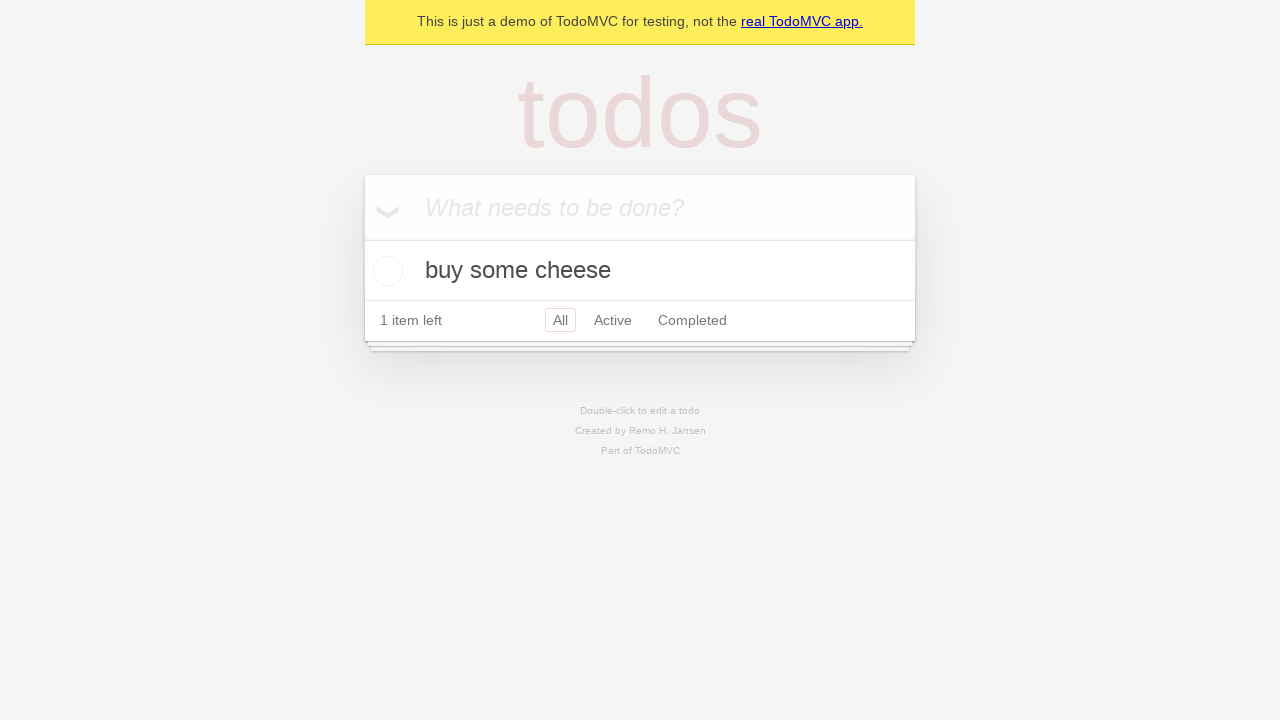

Filled todo input with 'feed the cat' on internal:attr=[placeholder="What needs to be done?"i]
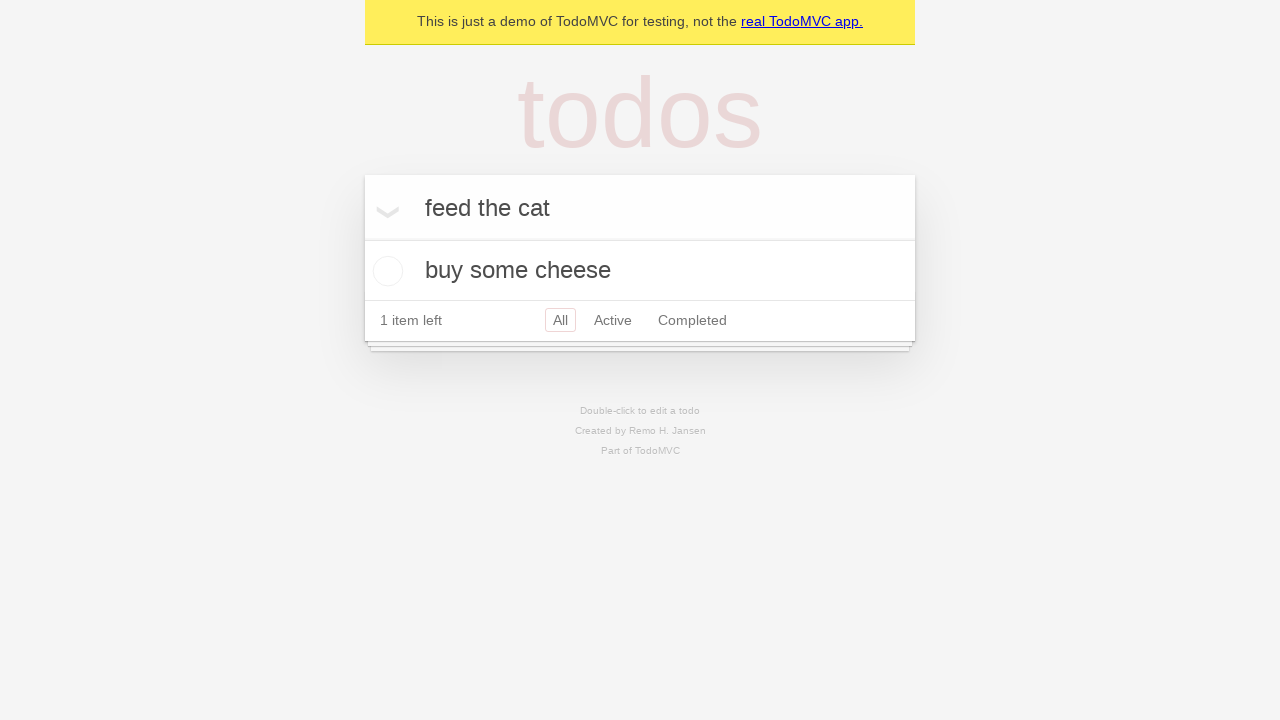

Pressed Enter to create todo 'feed the cat' on internal:attr=[placeholder="What needs to be done?"i]
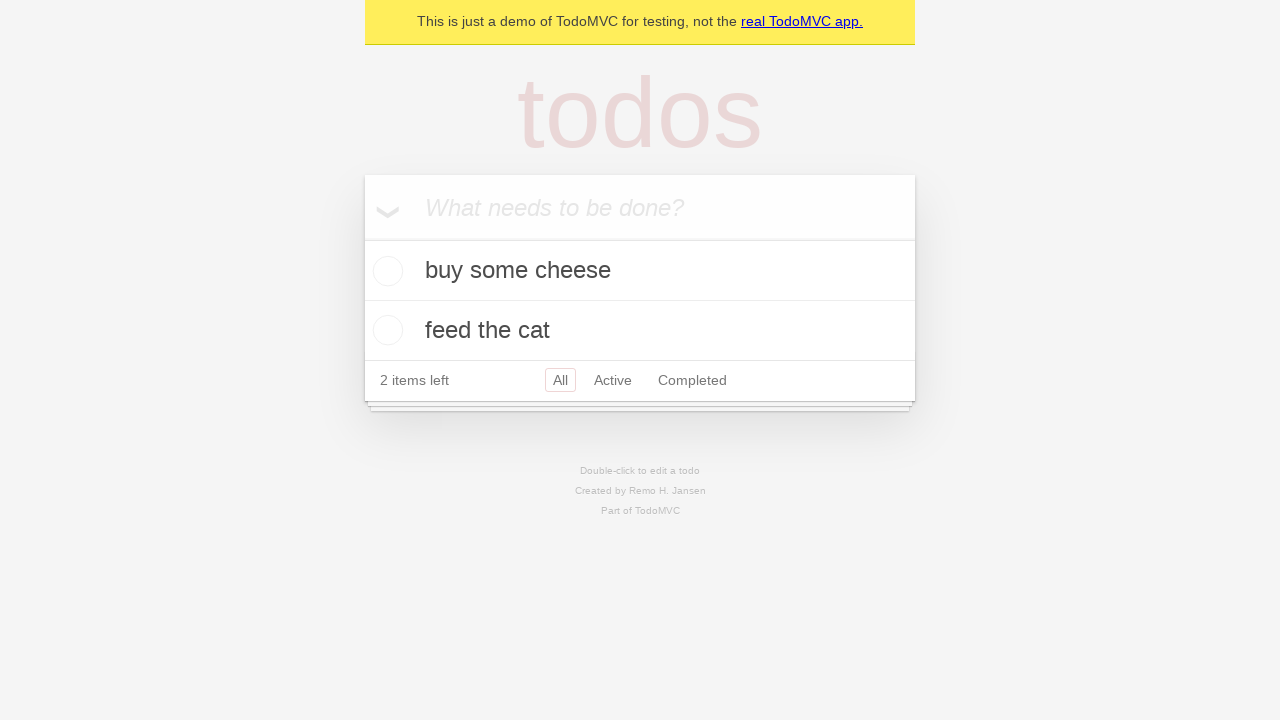

Filled todo input with 'book a doctors appointment' on internal:attr=[placeholder="What needs to be done?"i]
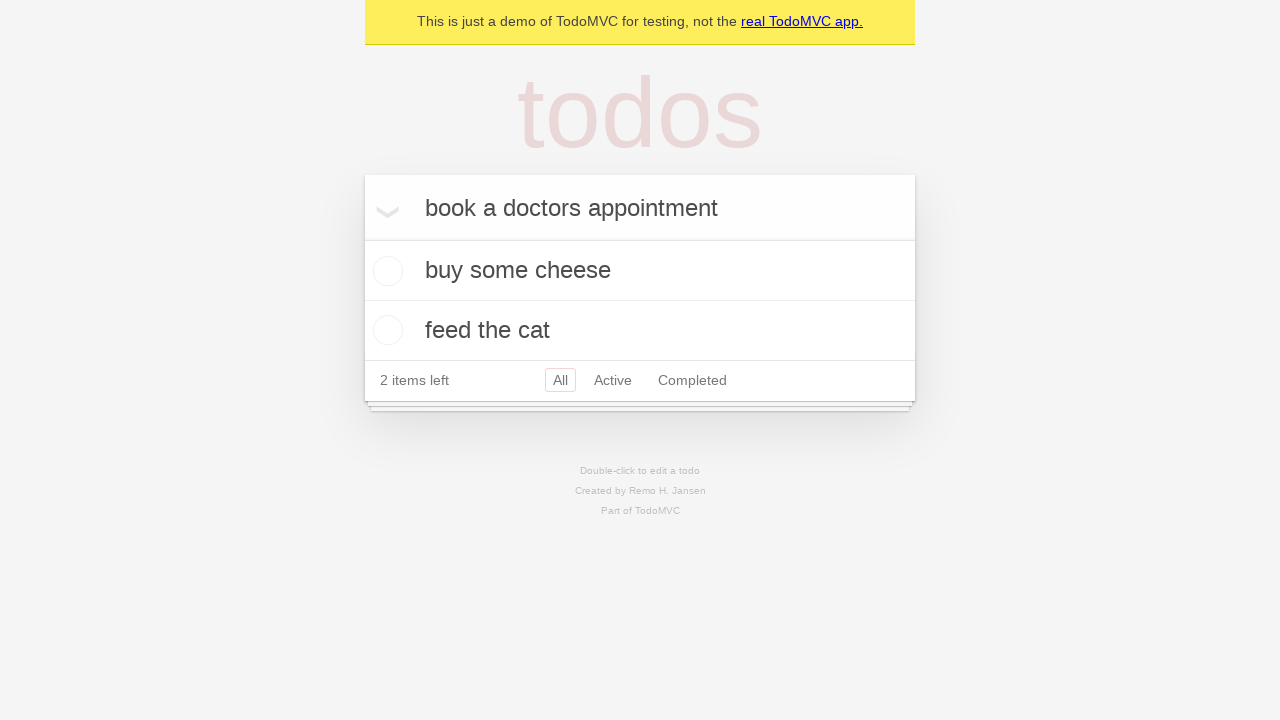

Pressed Enter to create todo 'book a doctors appointment' on internal:attr=[placeholder="What needs to be done?"i]
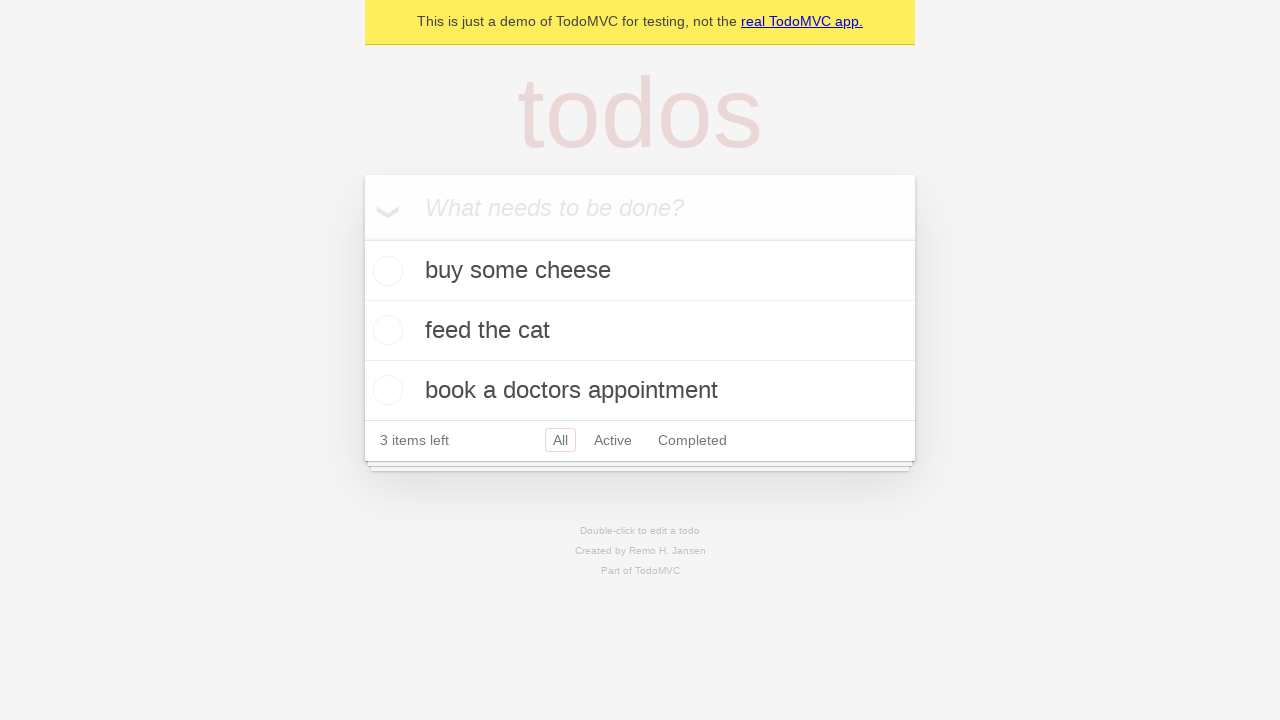

Checked the second todo item 'feed the cat' at (385, 330) on internal:testid=[data-testid="todo-item"s] >> nth=1 >> internal:role=checkbox
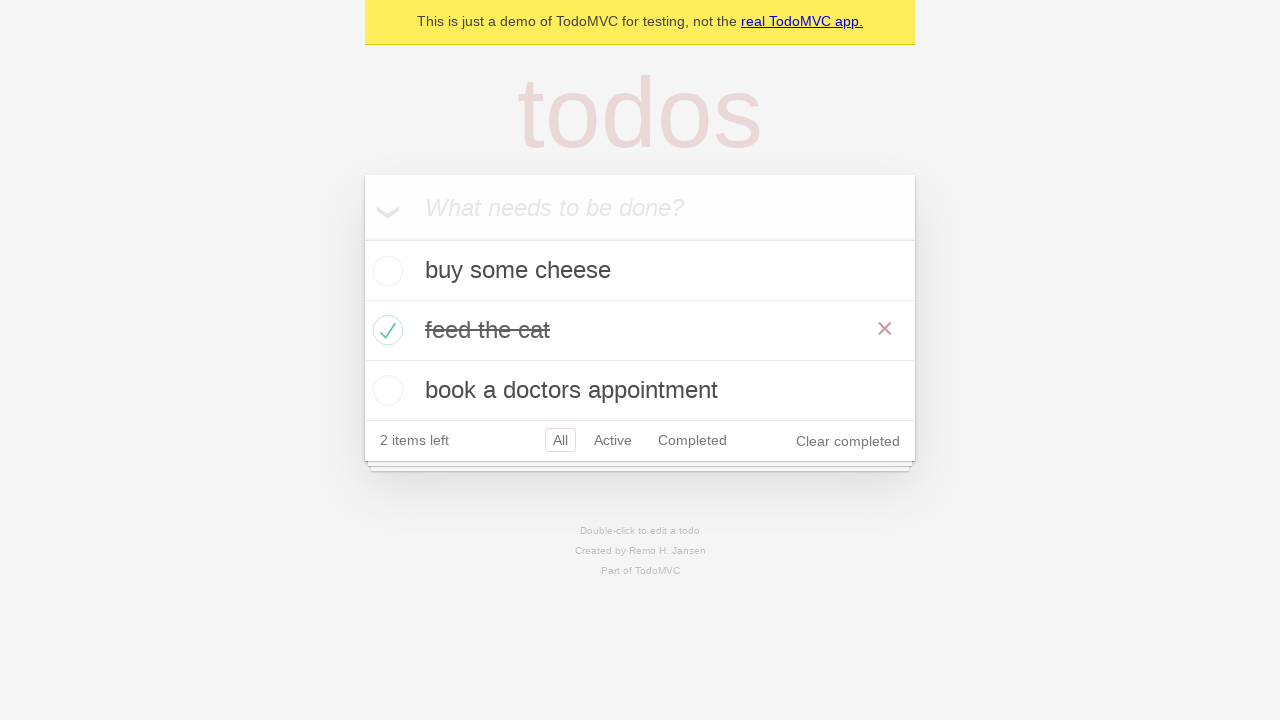

Clicked 'Active' filter to display only incomplete items at (613, 440) on internal:role=link[name="Active"i]
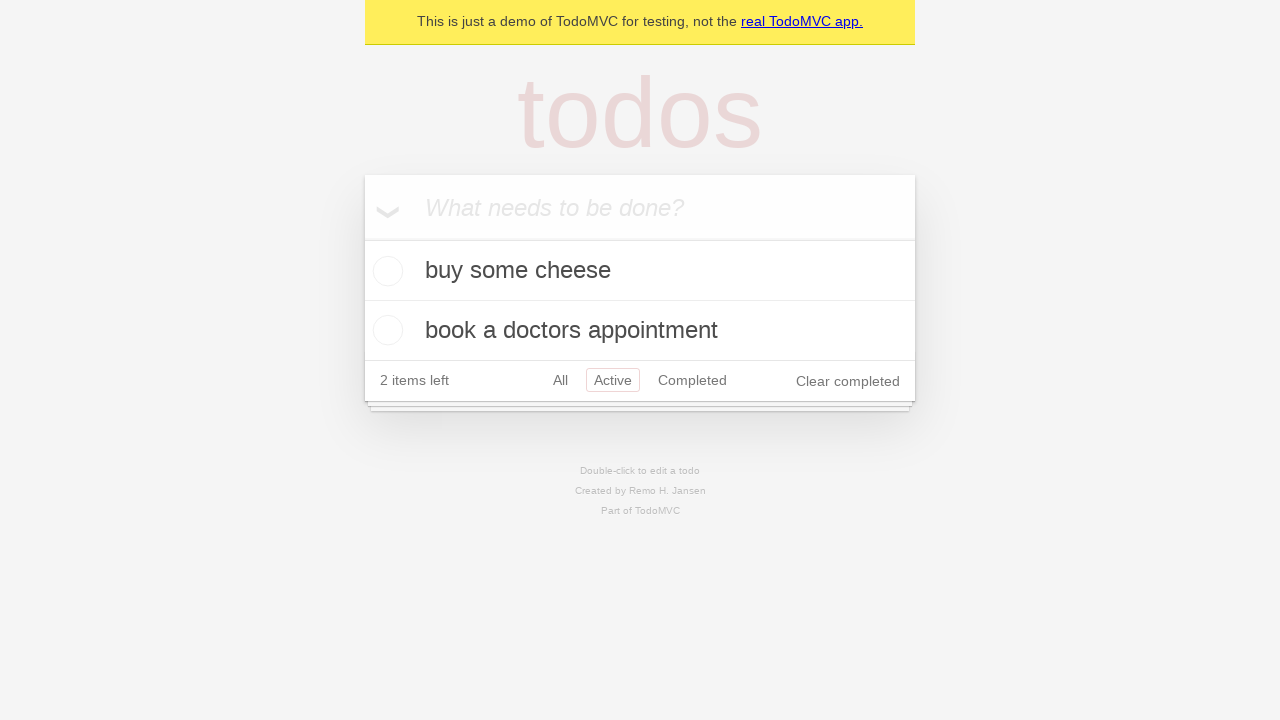

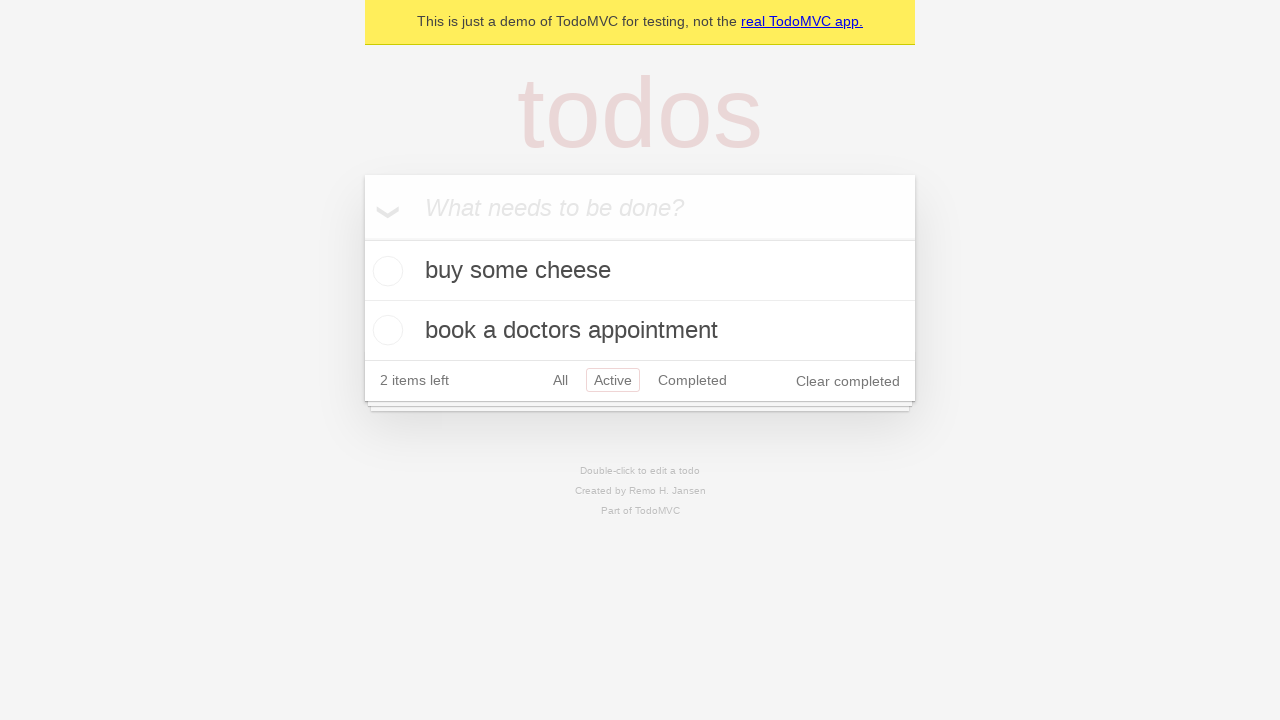